Demonstrates double-click functionality by navigating to jQuery API documentation, switching to an iframe, and performing a double-click action on a div element

Starting URL: https://api.jquery.com/dblclick/

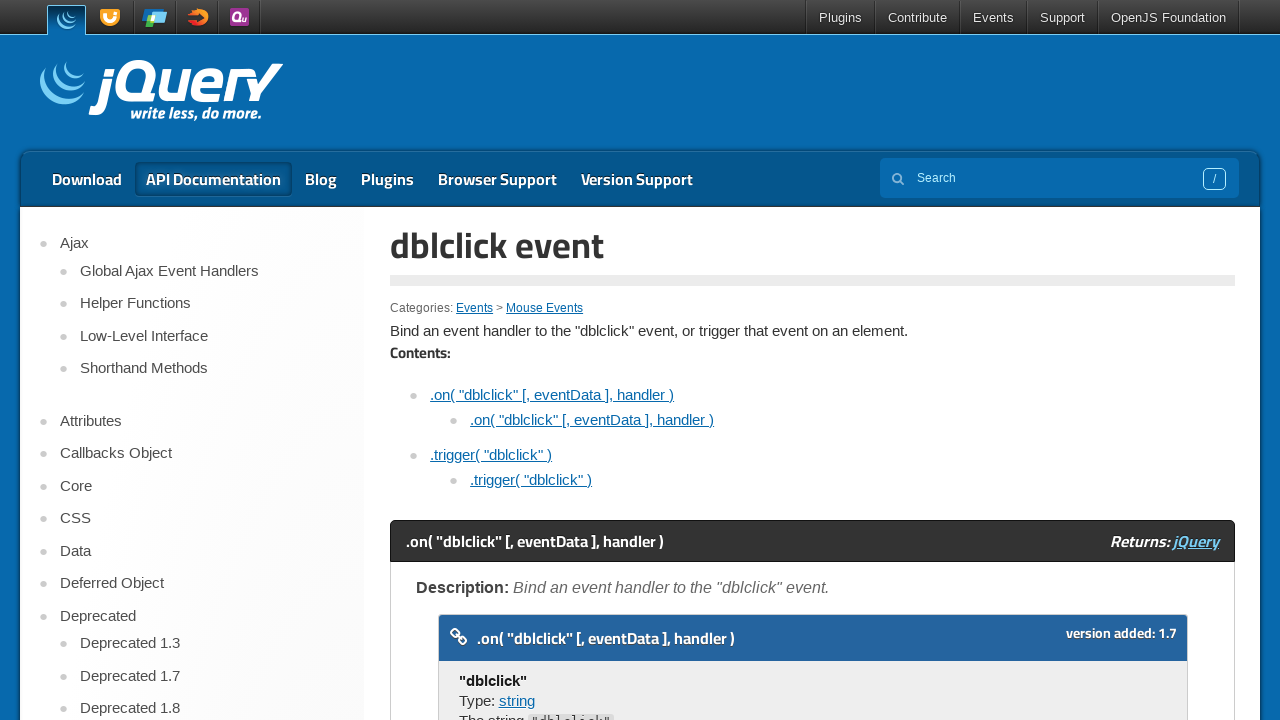

Located iframe containing the demo
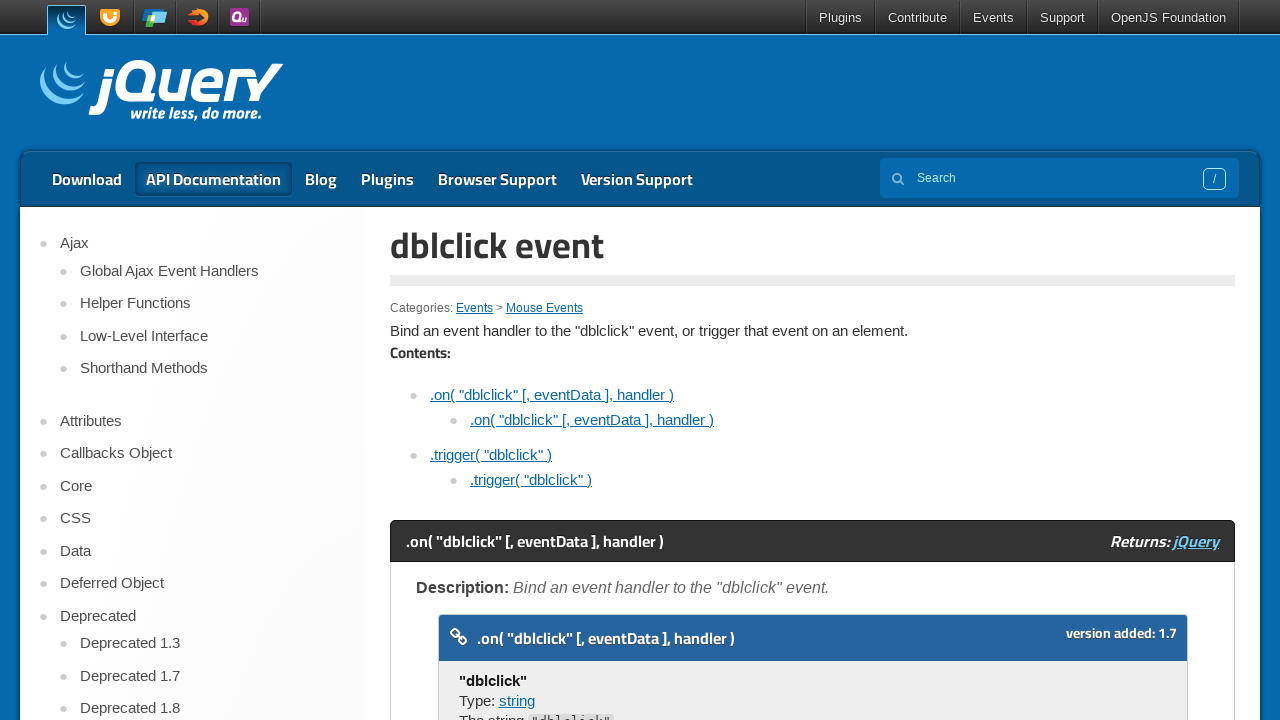

Performed double-click action on div element in iframe at (478, 360) on xpath=//div[@class='demo code-demo']/iframe >> internal:control=enter-frame >> d
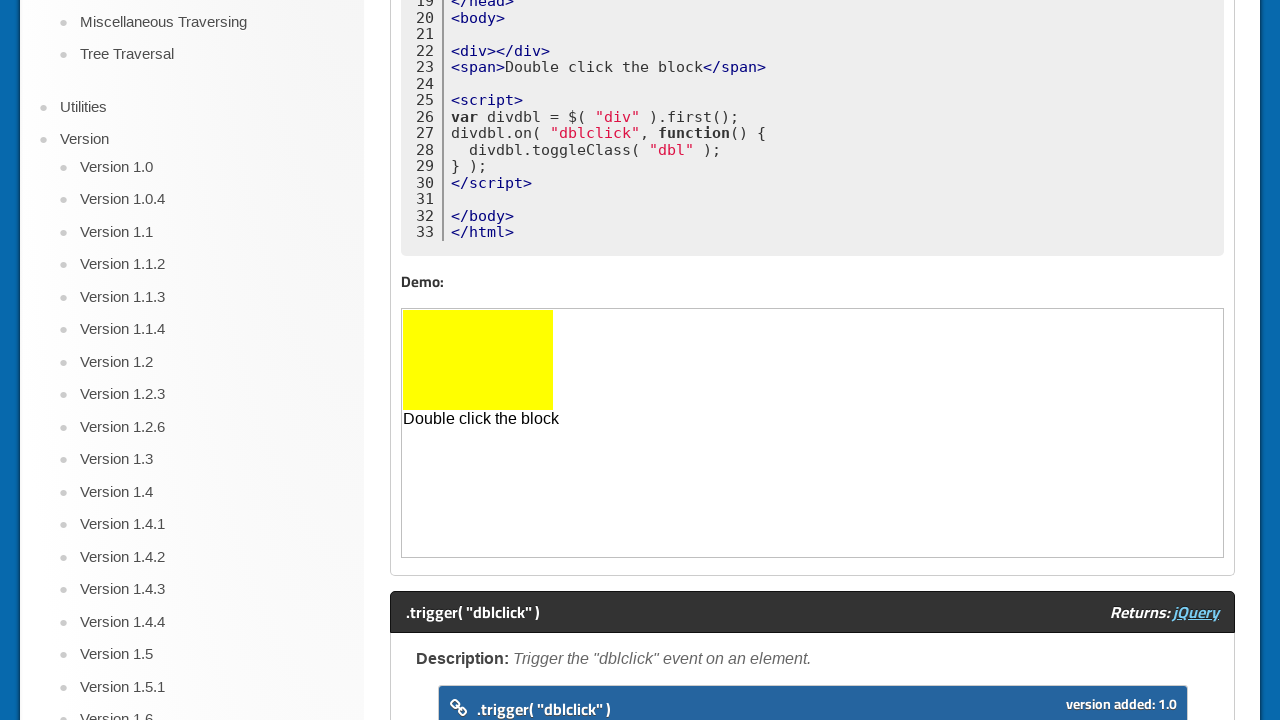

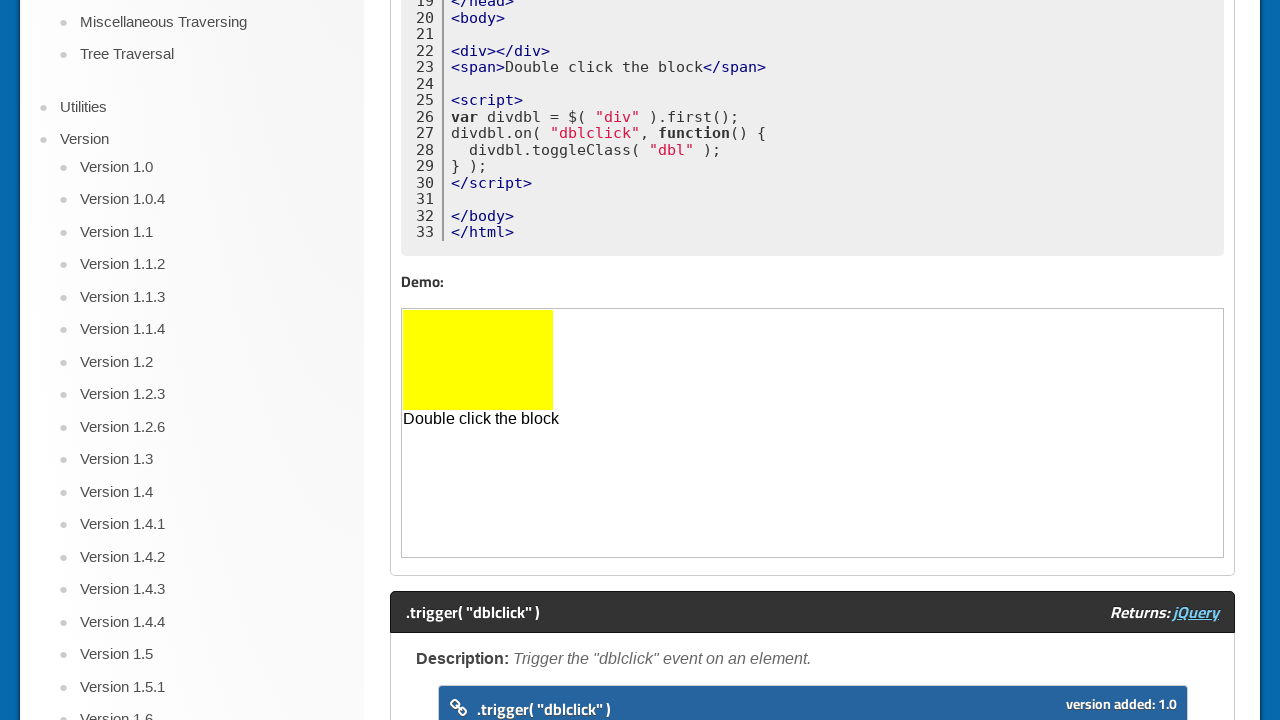